Tests registration form validation with empty data, verifying that appropriate error messages are displayed for all required fields.

Starting URL: https://alada.vn/tai-khoan/dang-ky.html

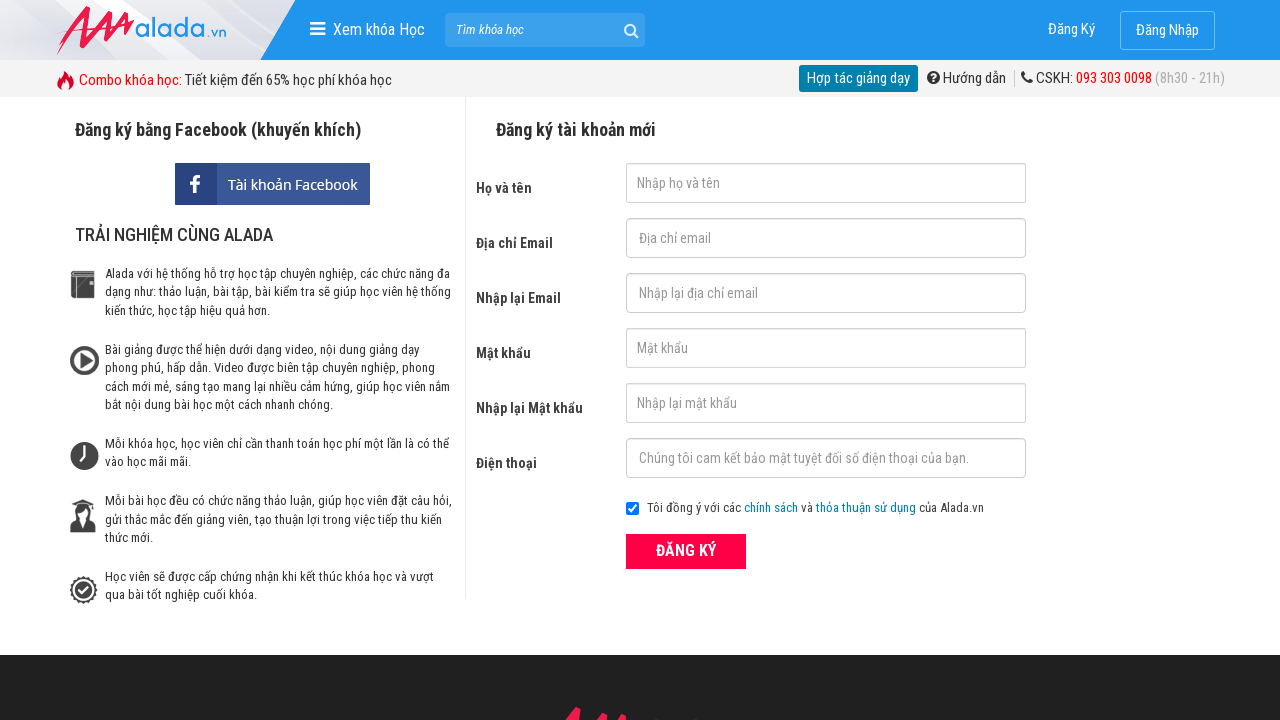

Cleared first name field on input#txtFirstname
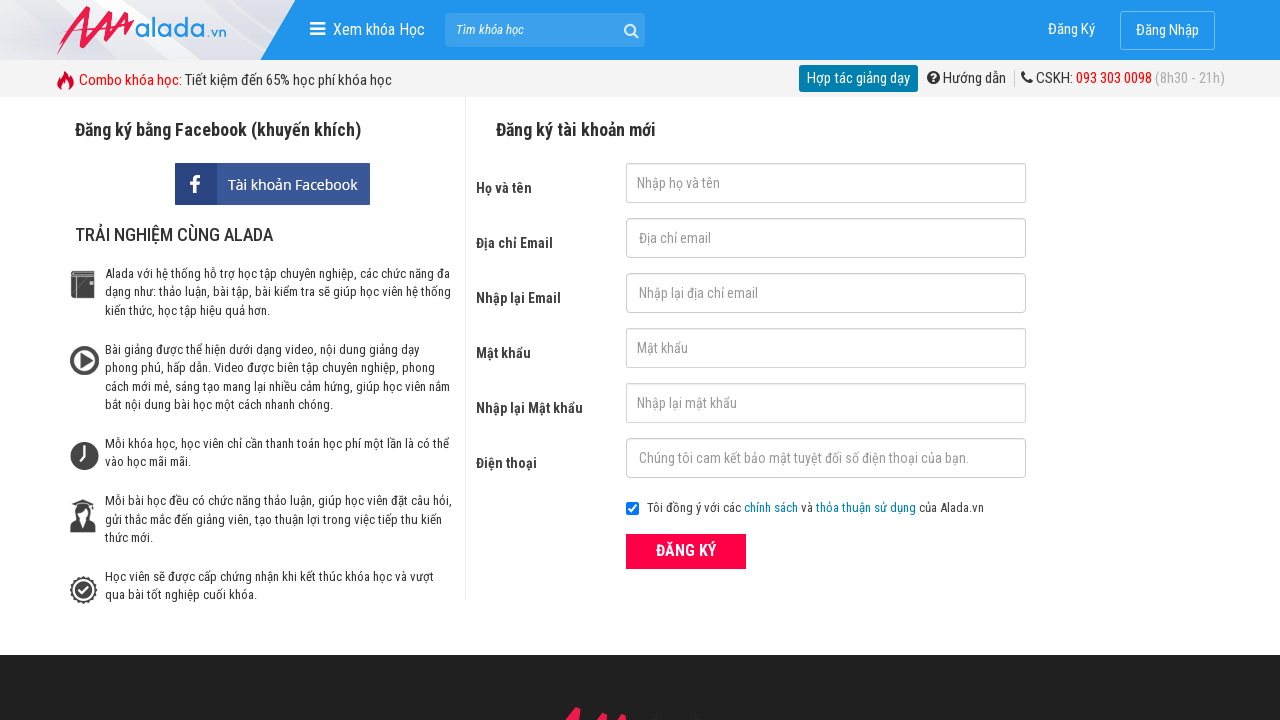

Cleared email field on input#txtEmail
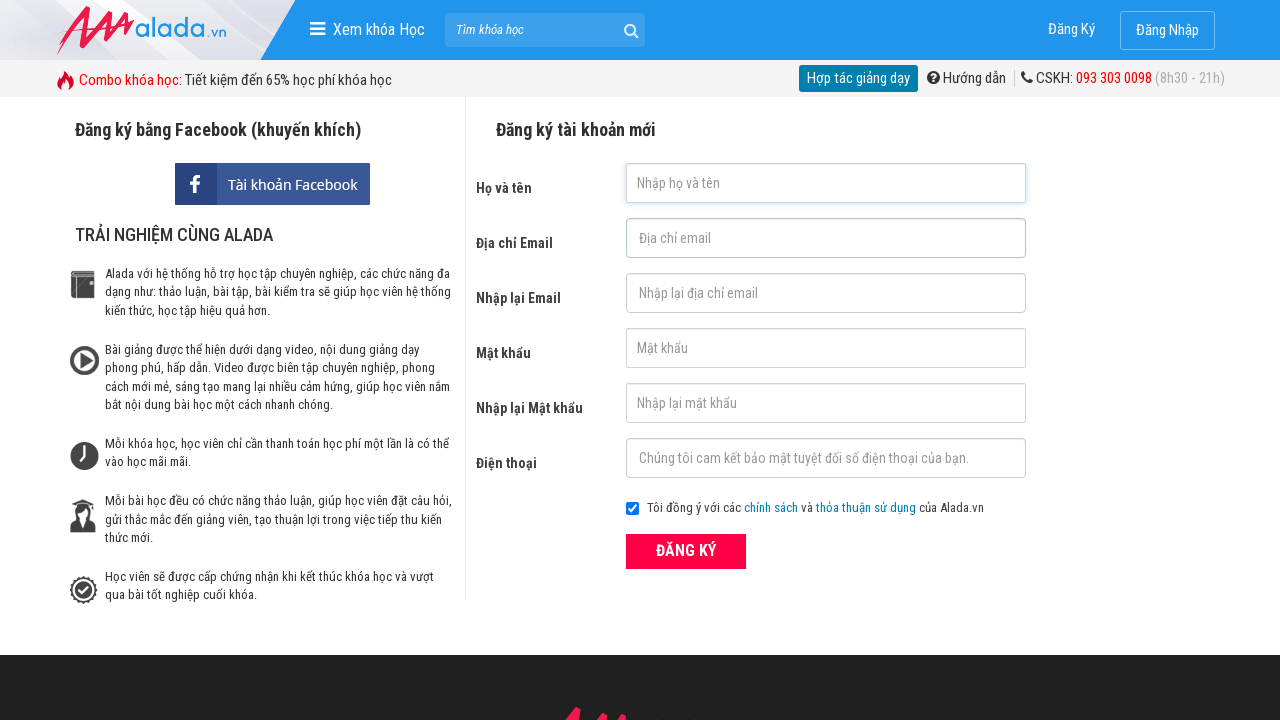

Cleared confirm email field on input#txtCEmail
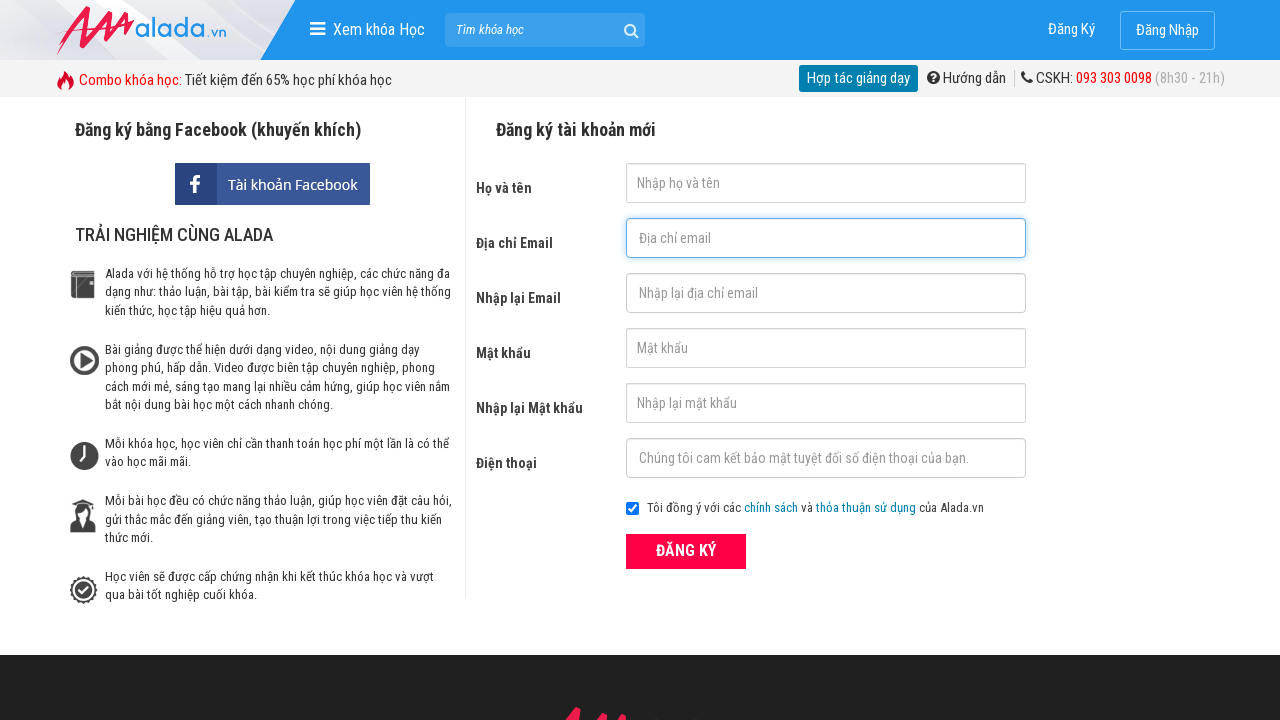

Cleared password field on input#txtPassword
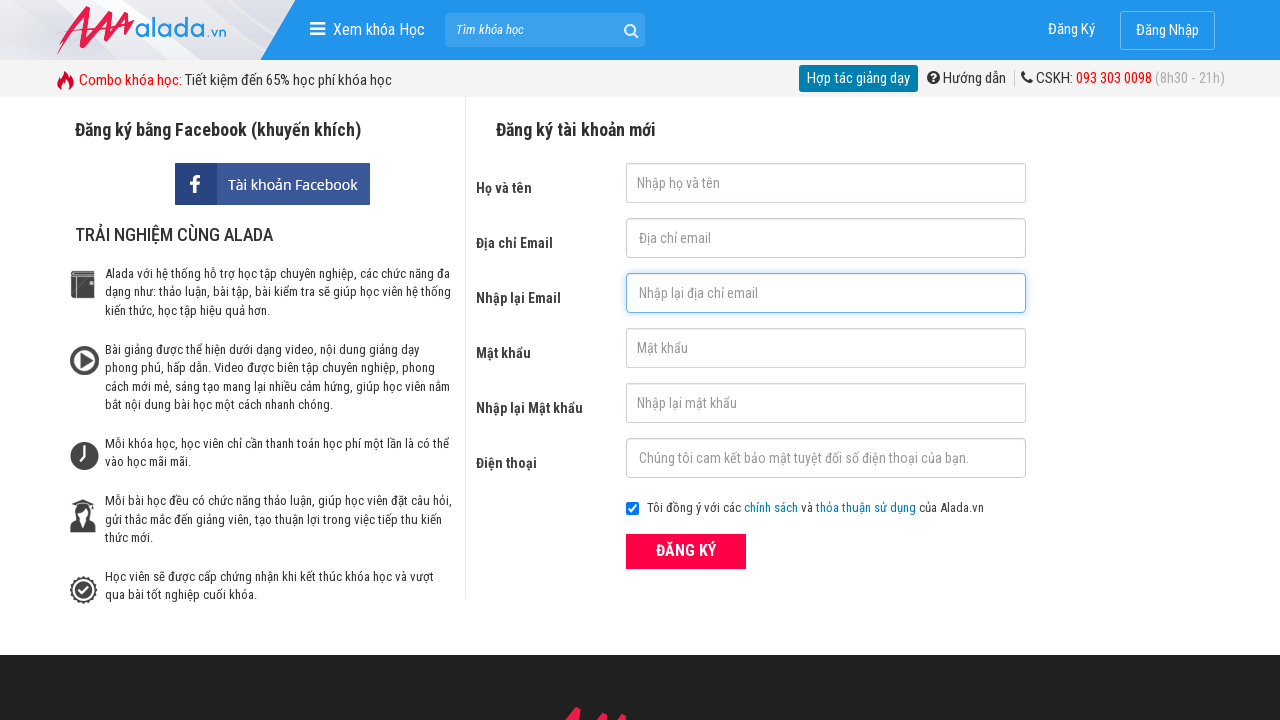

Cleared confirm password field on input#txtCPassword
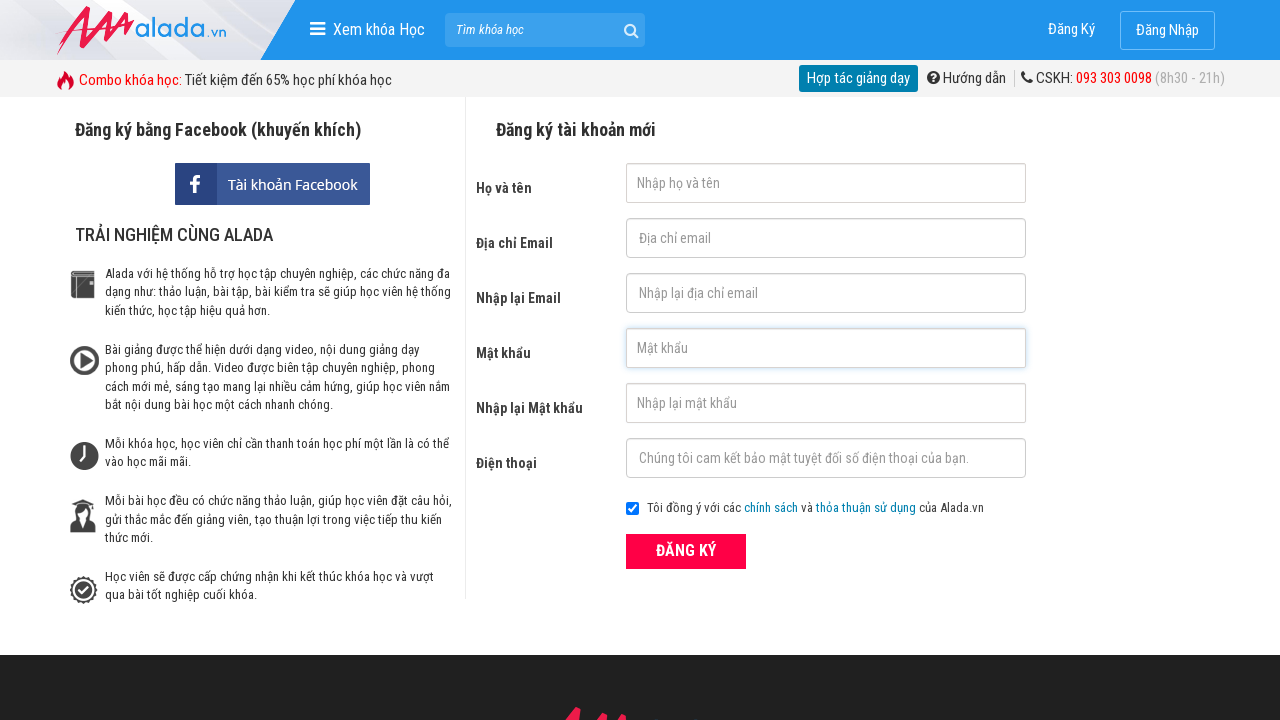

Cleared phone field on input#txtPhone
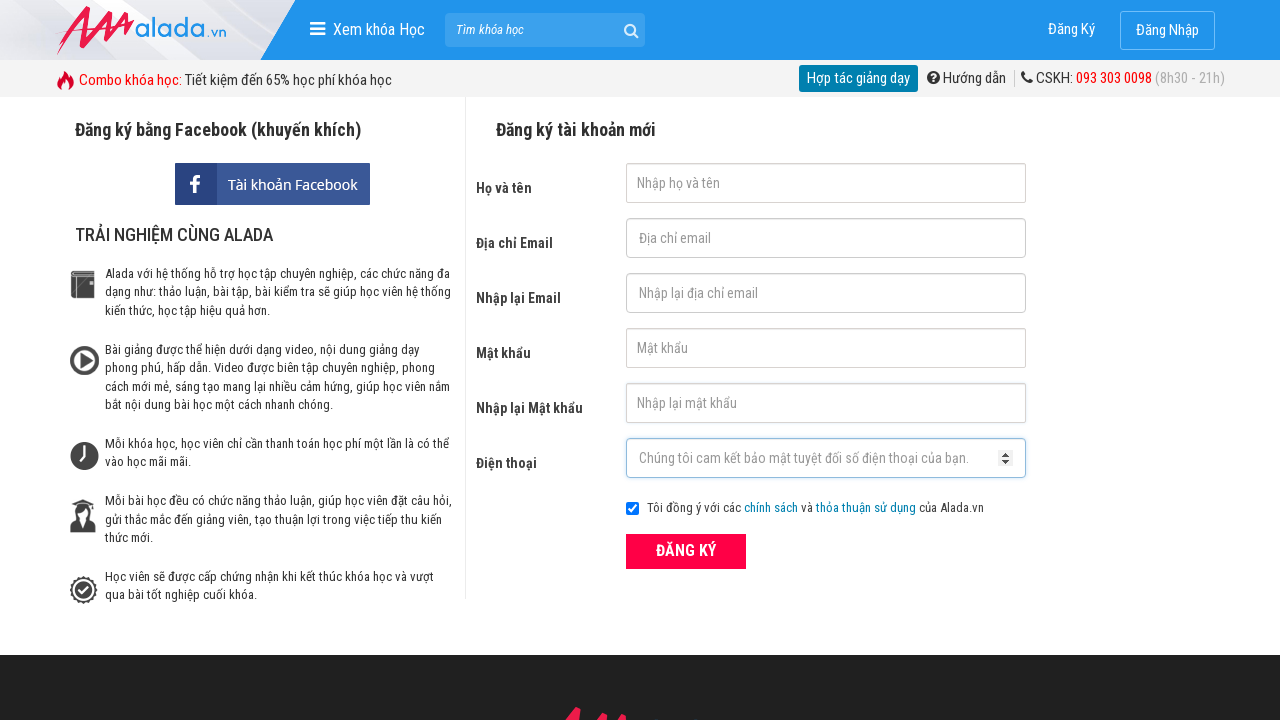

Clicked submit button with all empty fields at (686, 551) on button[type='submit']
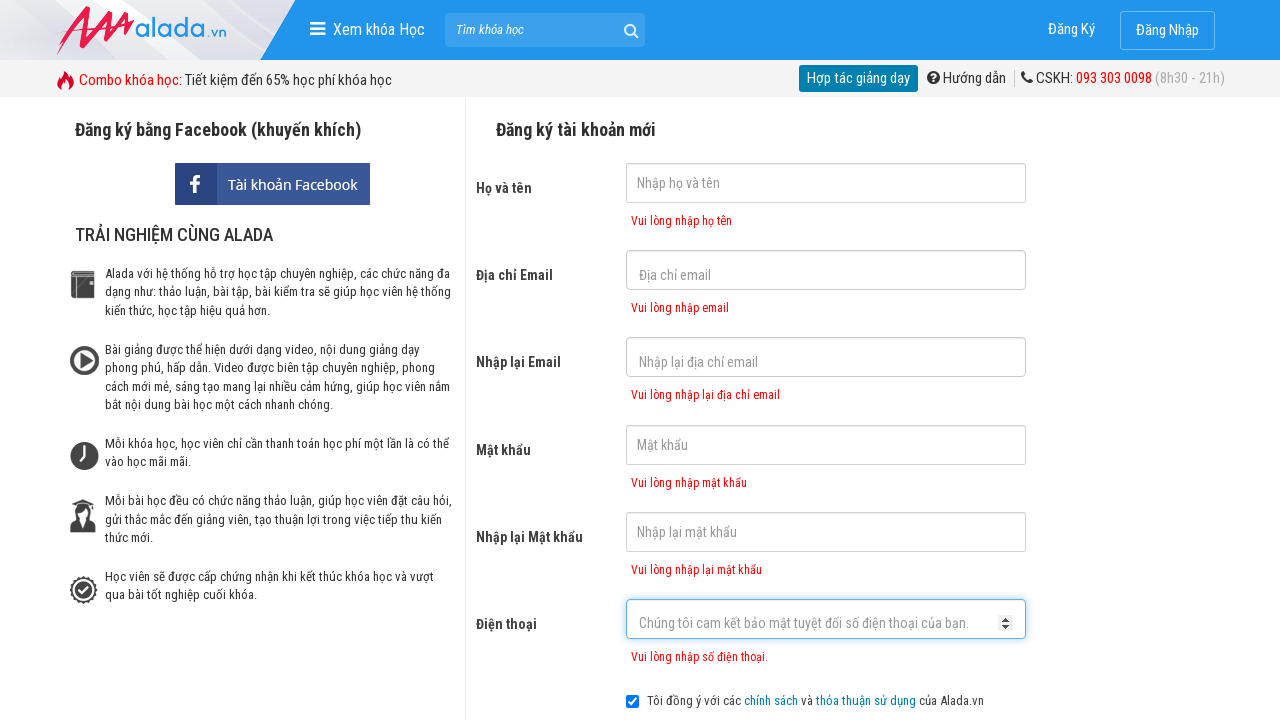

First name error message appeared
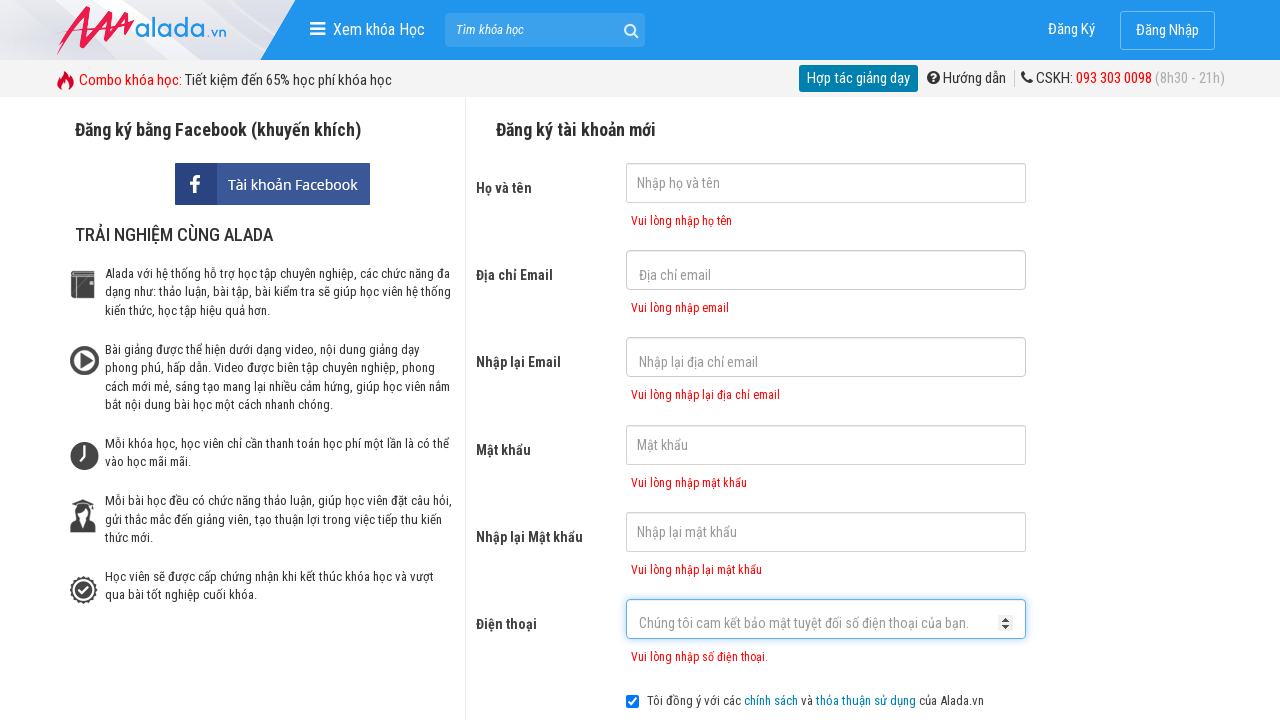

Email error message appeared
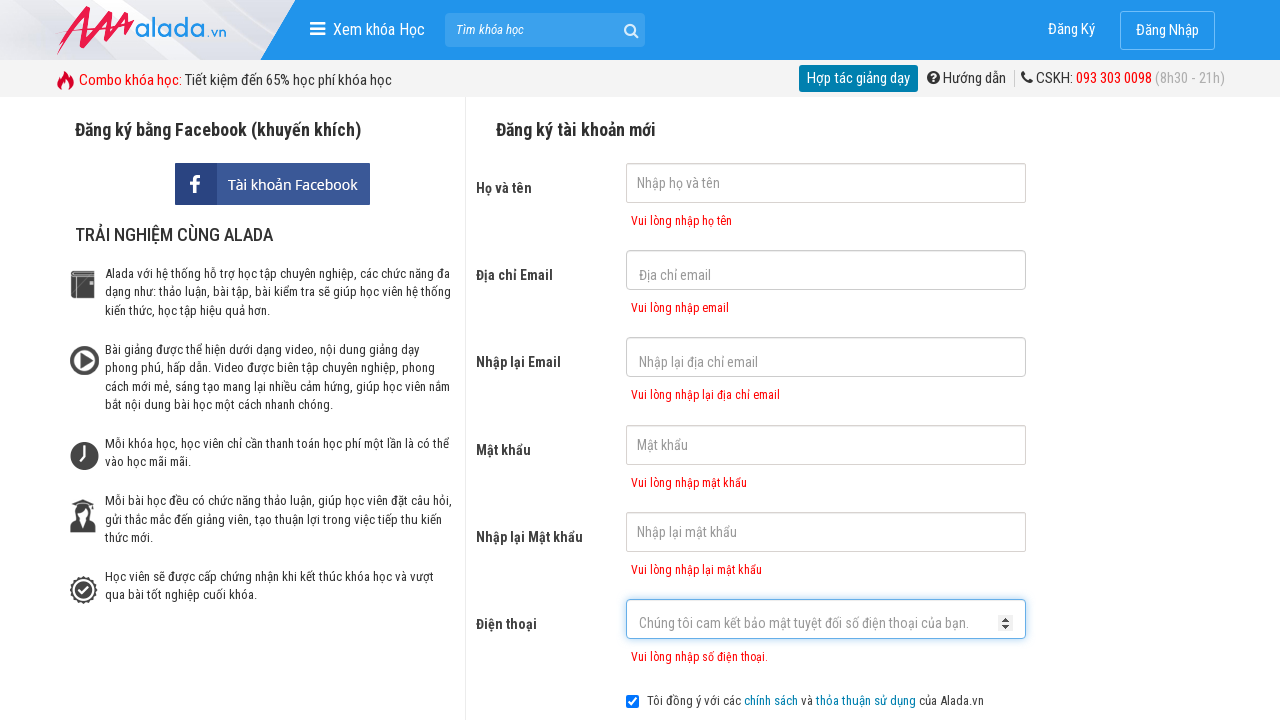

Confirm email error message appeared
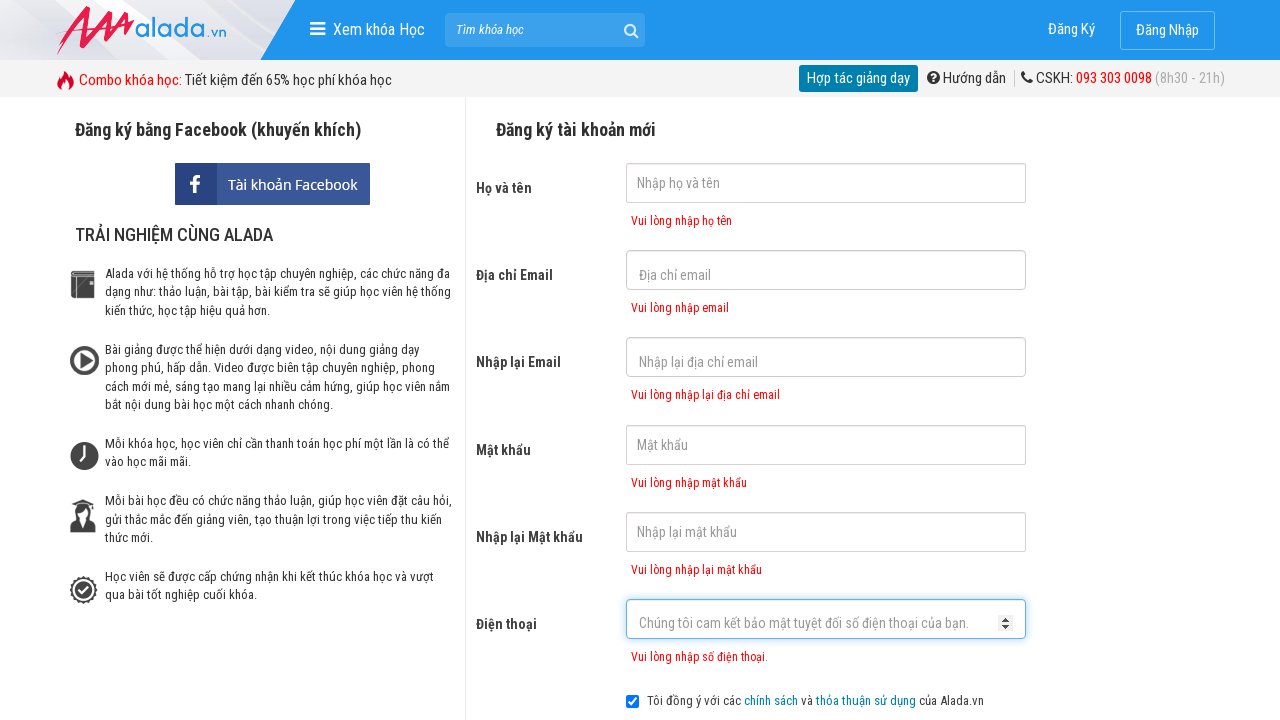

Password error message appeared
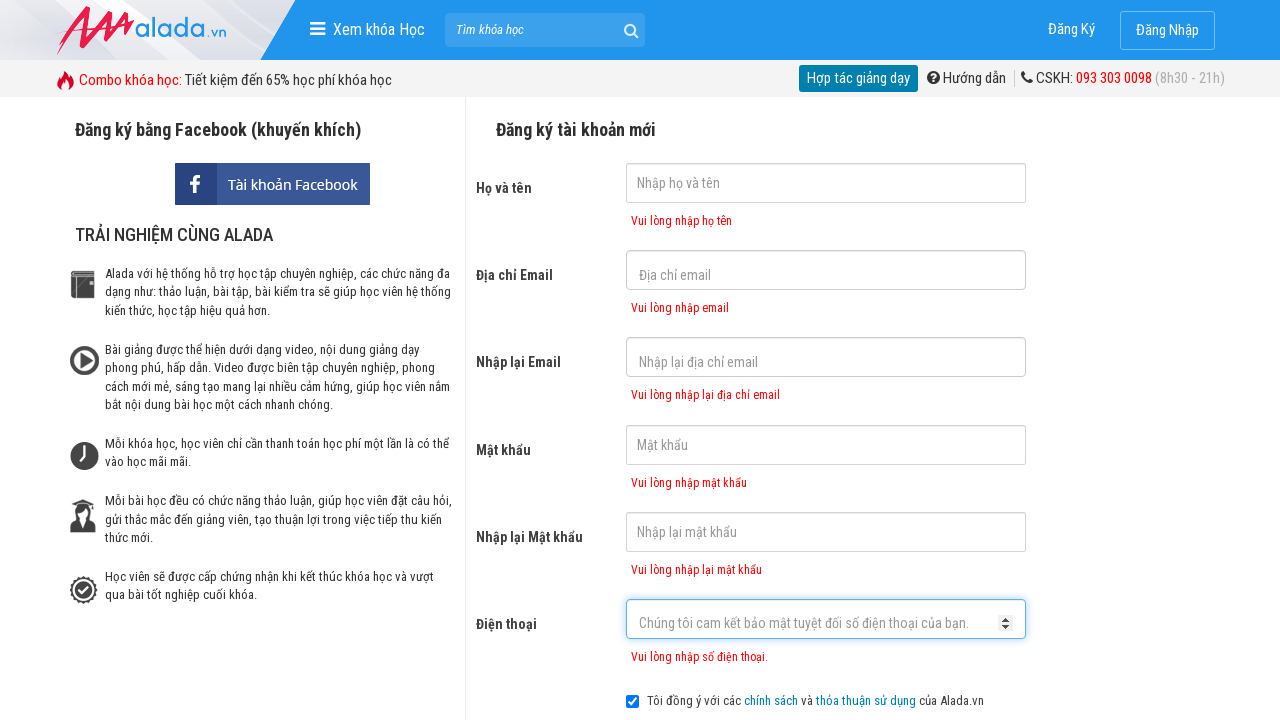

Confirm password error message appeared
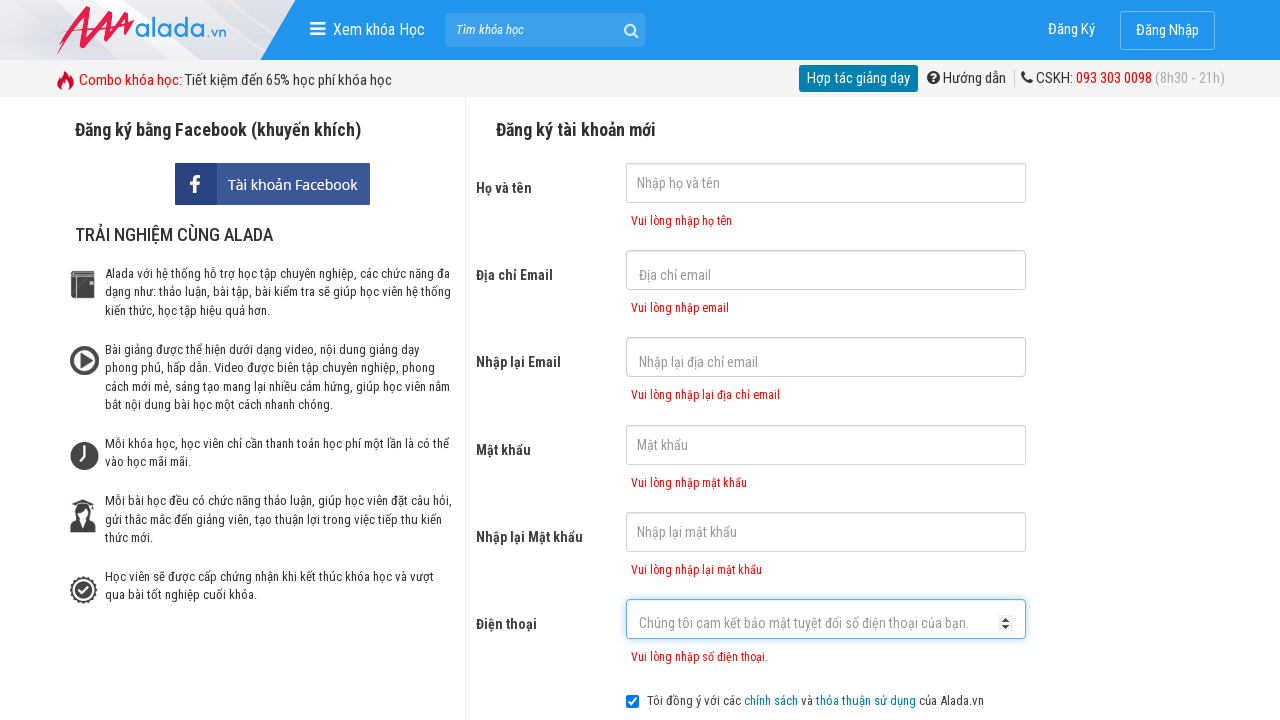

Phone error message appeared
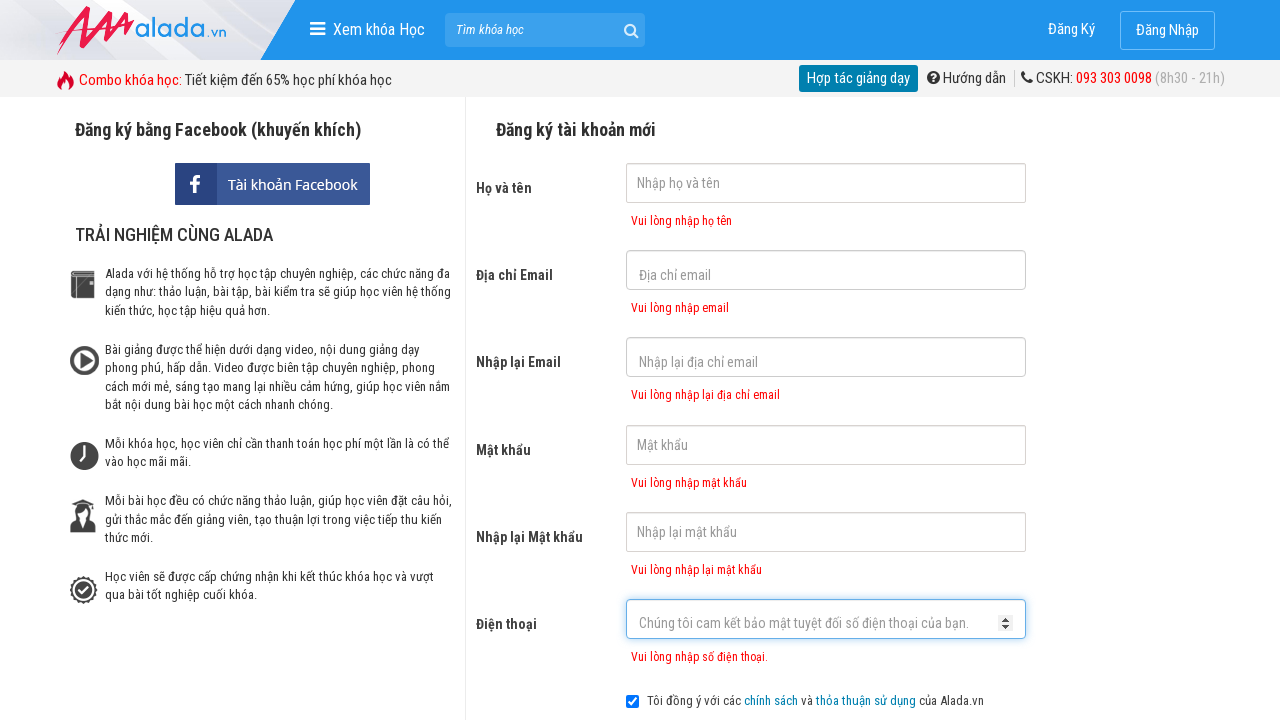

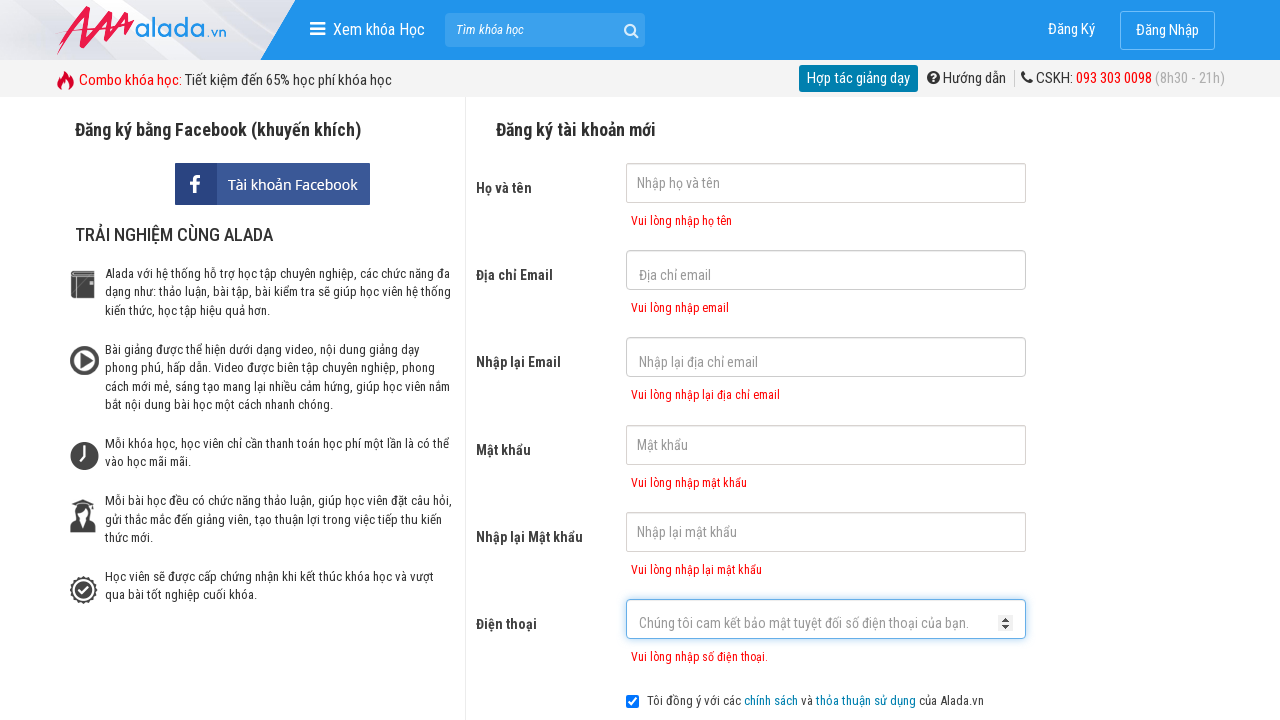